Tests signup form validation by entering valid name and email but an invalid short password, then attempting to submit

Starting URL: https://pulse-frontend.web.app/auth/signup

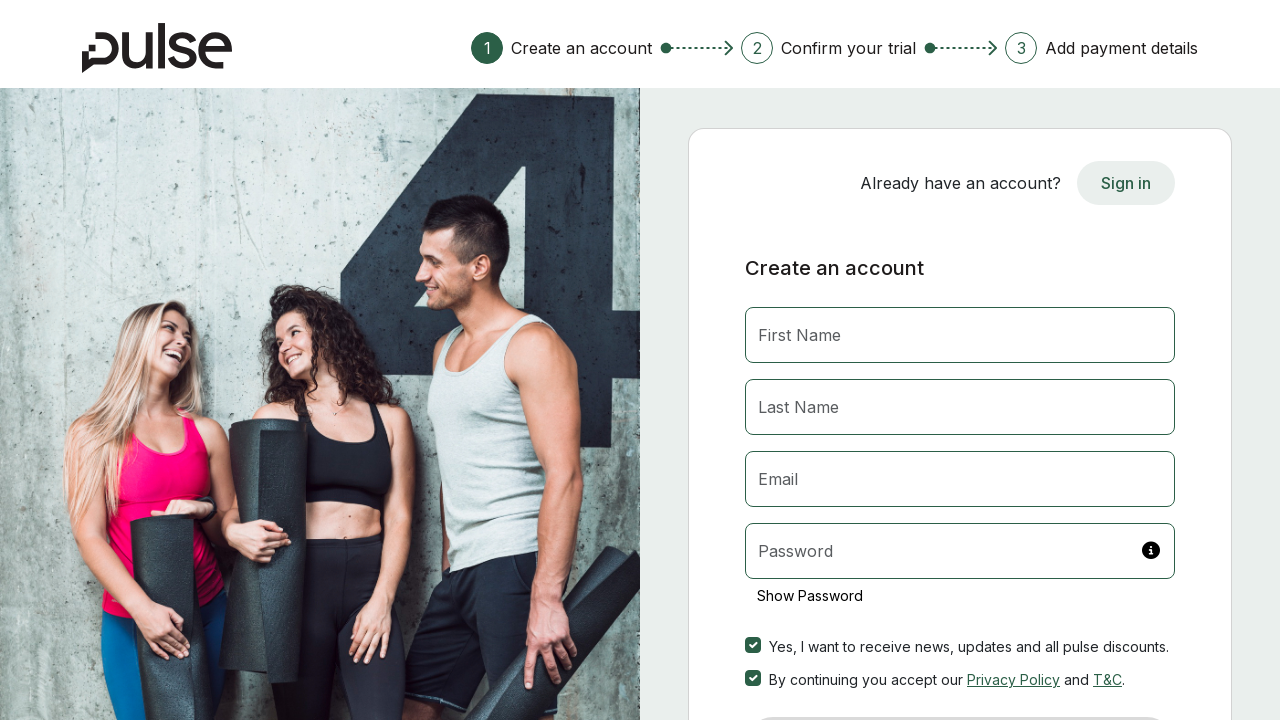

Clicked First Name field at (960, 335) on internal:attr=[placeholder="First Name"i]
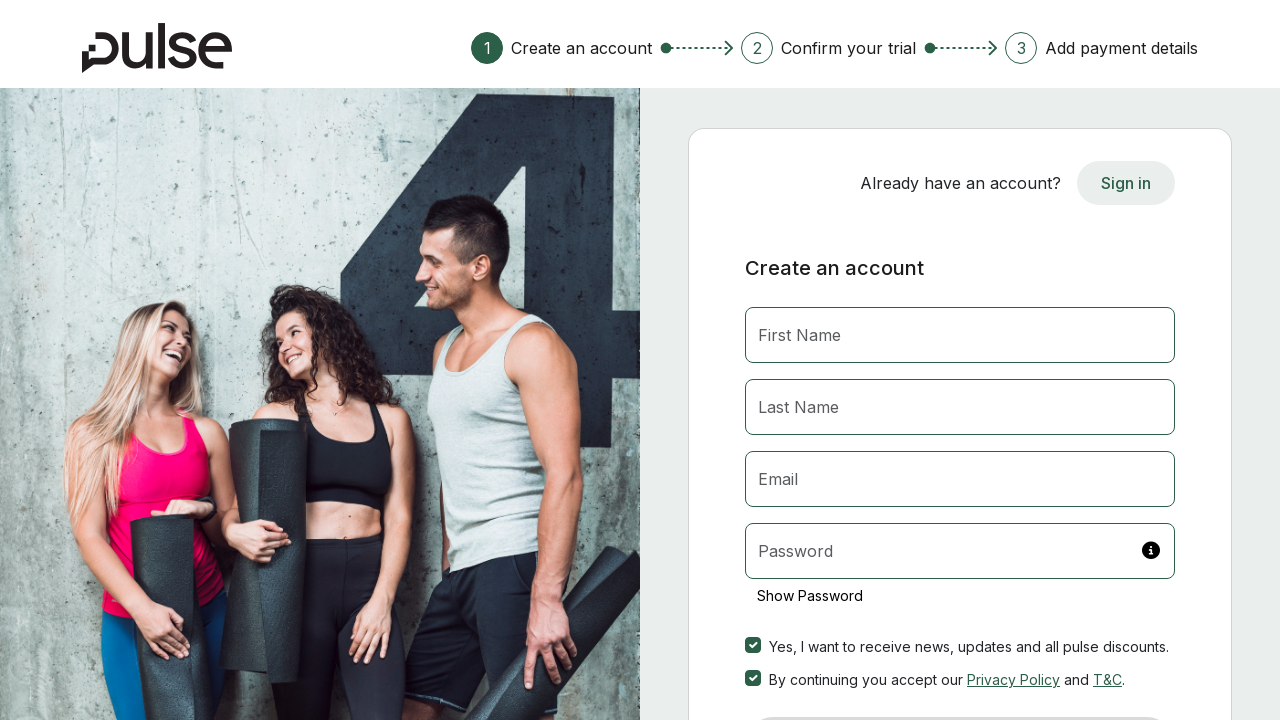

Filled First Name field with 'Rana' on internal:attr=[placeholder="First Name"i]
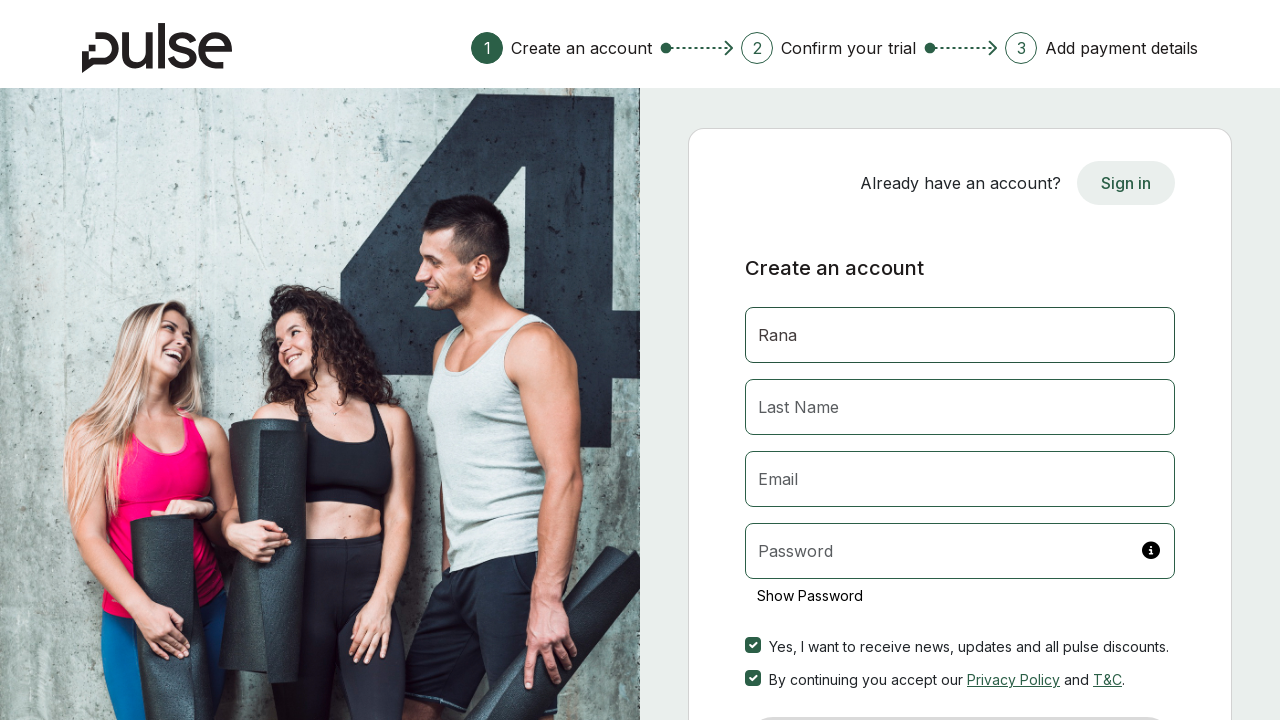

Clicked Last Name field at (960, 407) on internal:attr=[placeholder="Last Name"i]
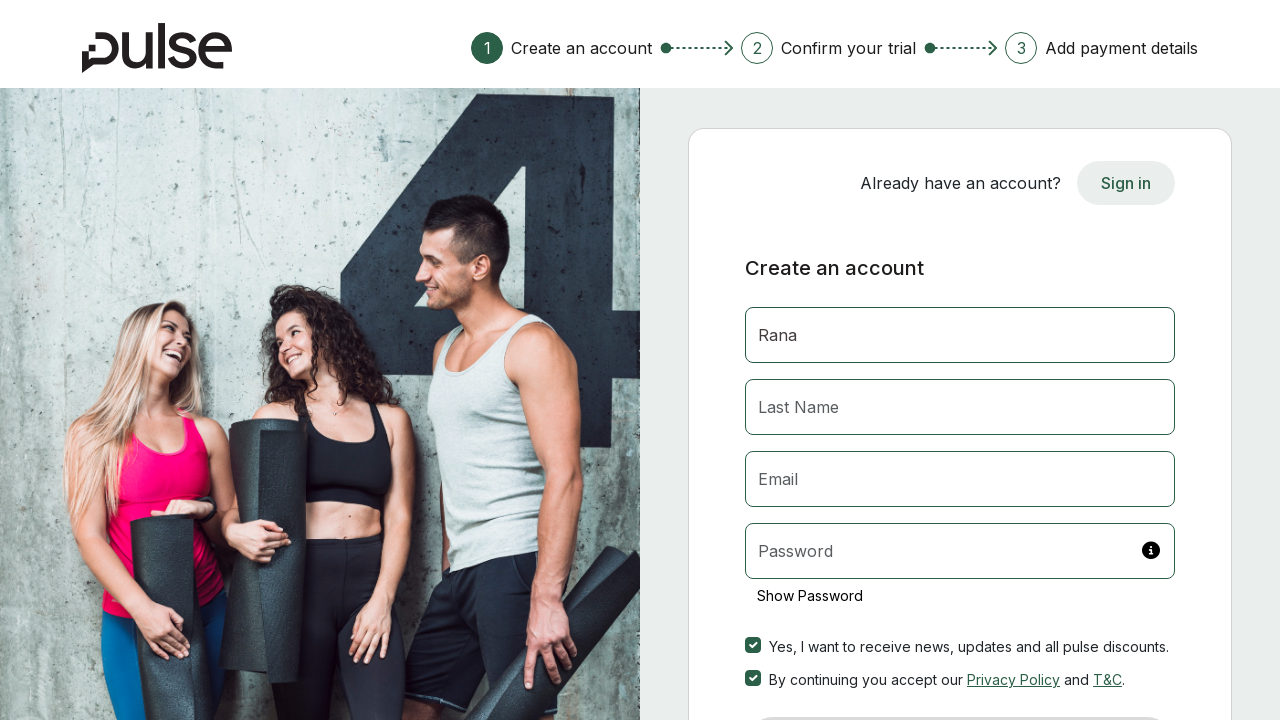

Filled Last Name field with 'Mahato' on internal:attr=[placeholder="Last Name"i]
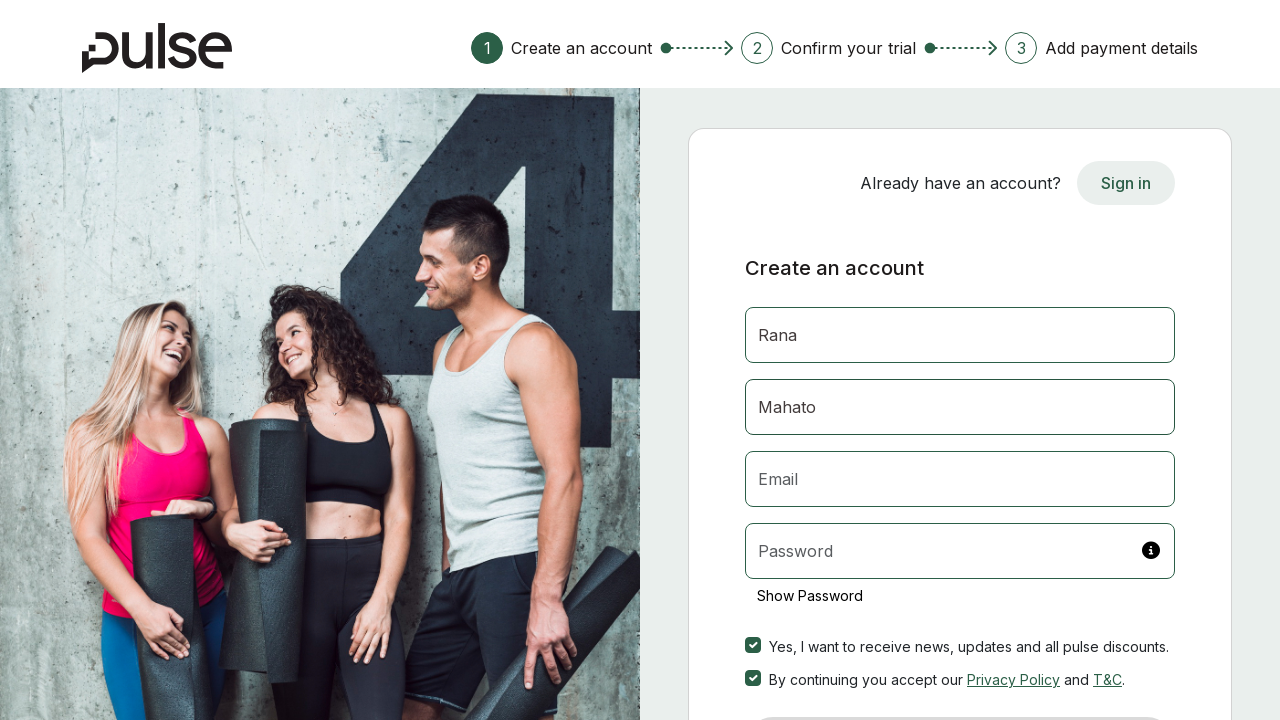

Clicked Email field at (960, 479) on internal:attr=[placeholder="Email"i]
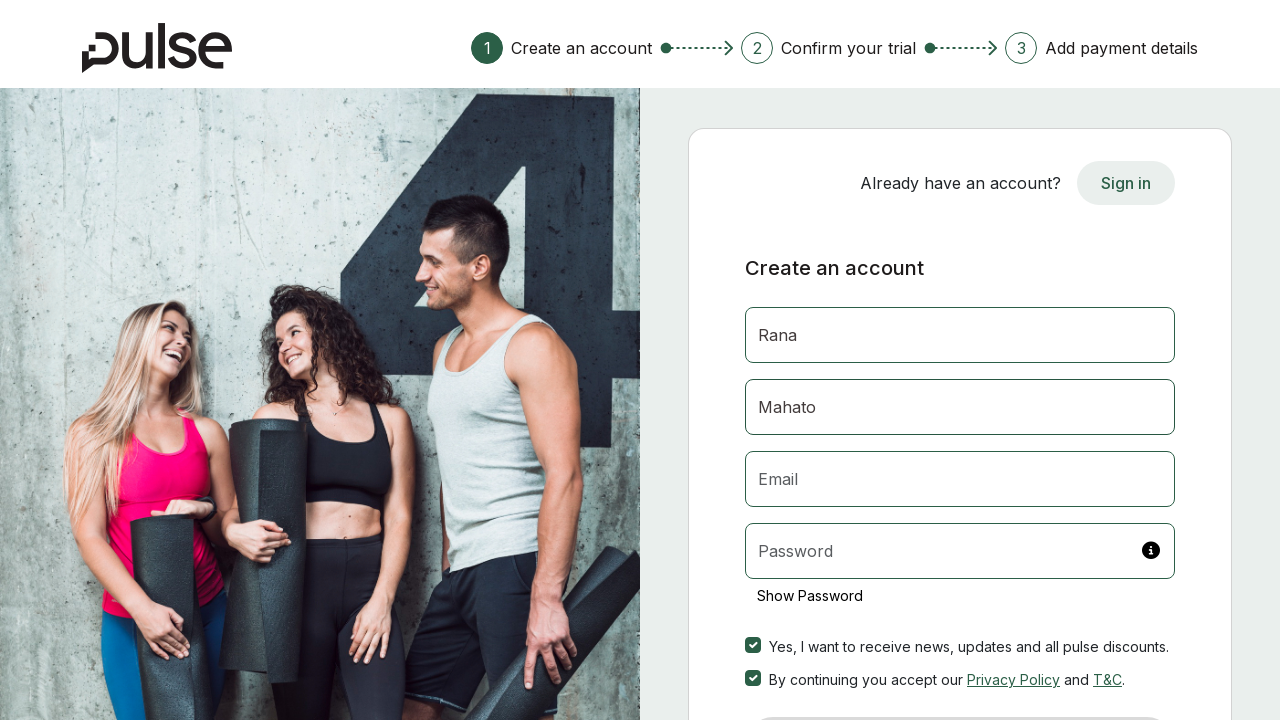

Filled Email field with 'rana@gmail.com' on internal:attr=[placeholder="Email"i]
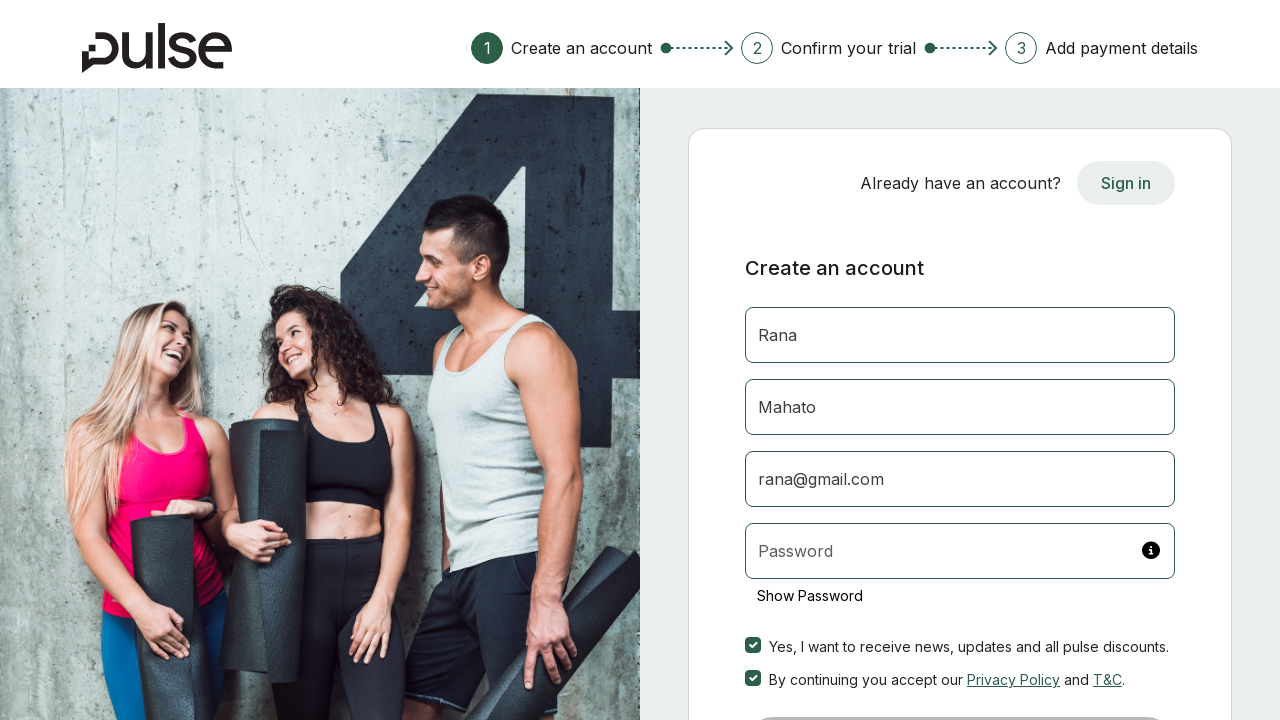

Clicked Password field at (960, 551) on internal:attr=[placeholder="Password"i]
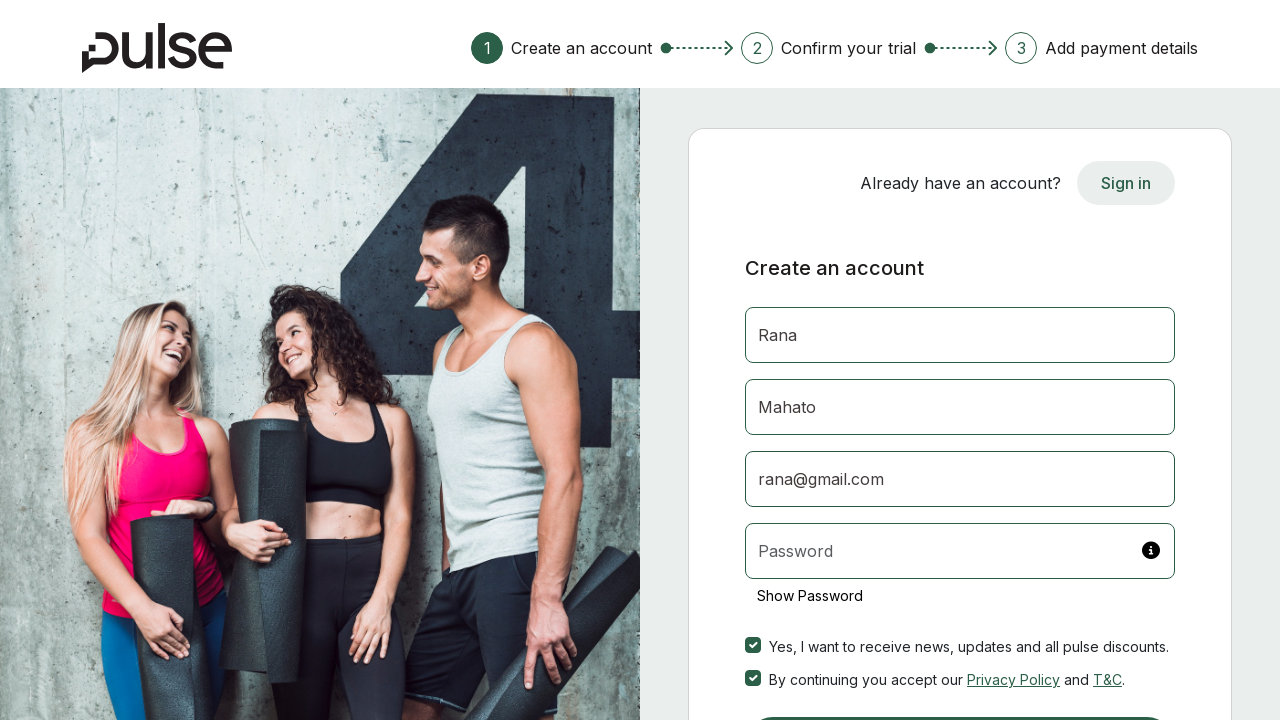

Filled Password field with invalid short password '12dew' on internal:attr=[placeholder="Password"i]
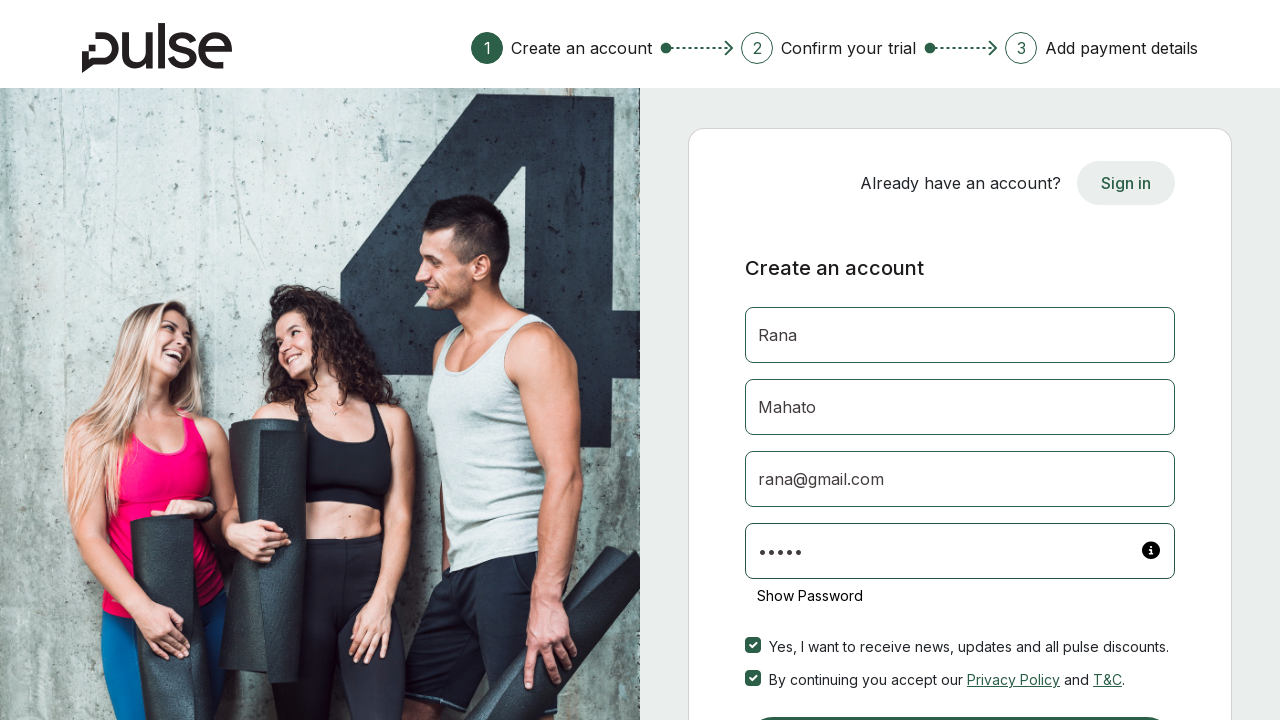

Clicked Email field again at (960, 479) on internal:attr=[placeholder="Email"i]
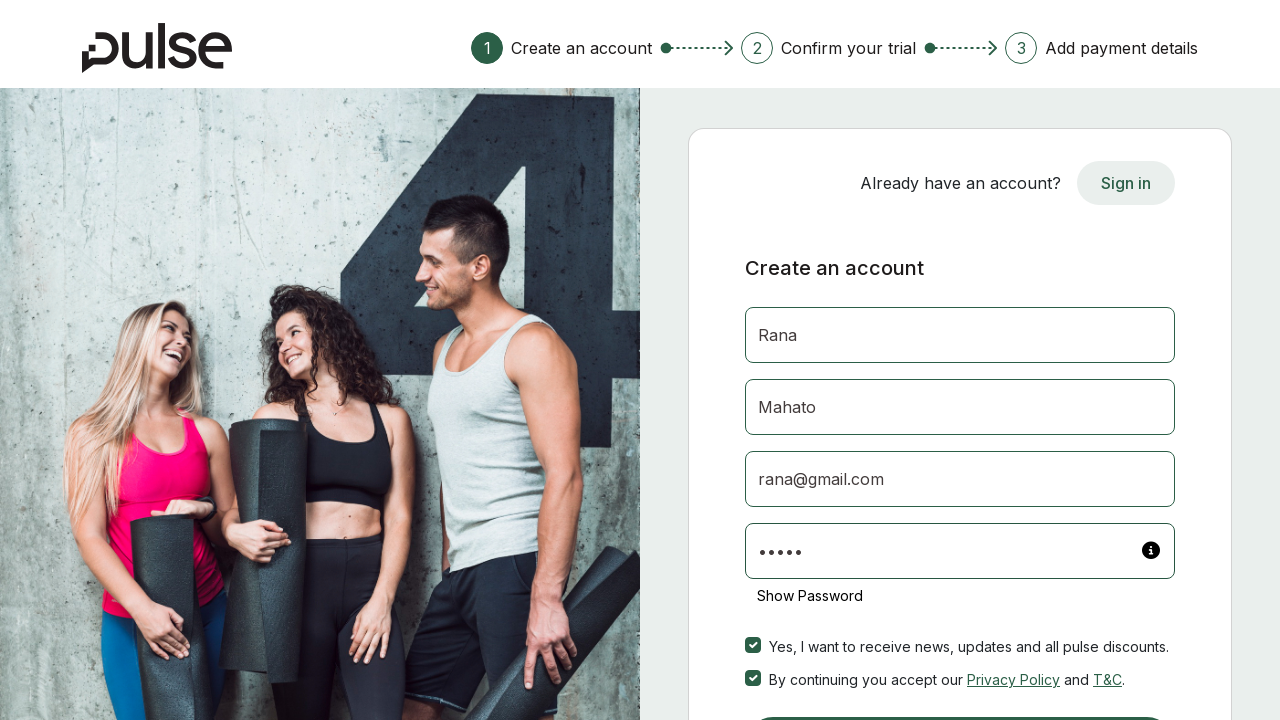

Re-filled Email field with 'rana@gmail.com' on internal:attr=[placeholder="Email"i]
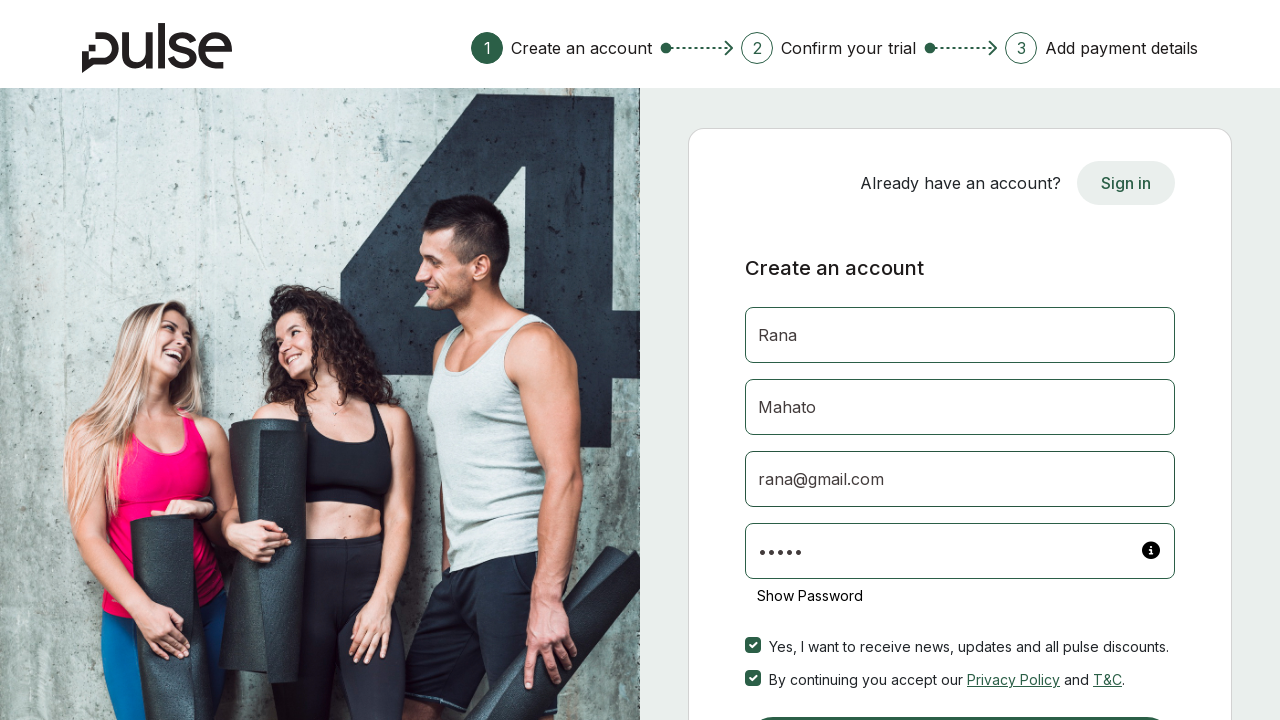

Clicked 'Sign Up with email' button to submit form with invalid password at (960, 692) on internal:role=button[name=" Sign Up with email"i]
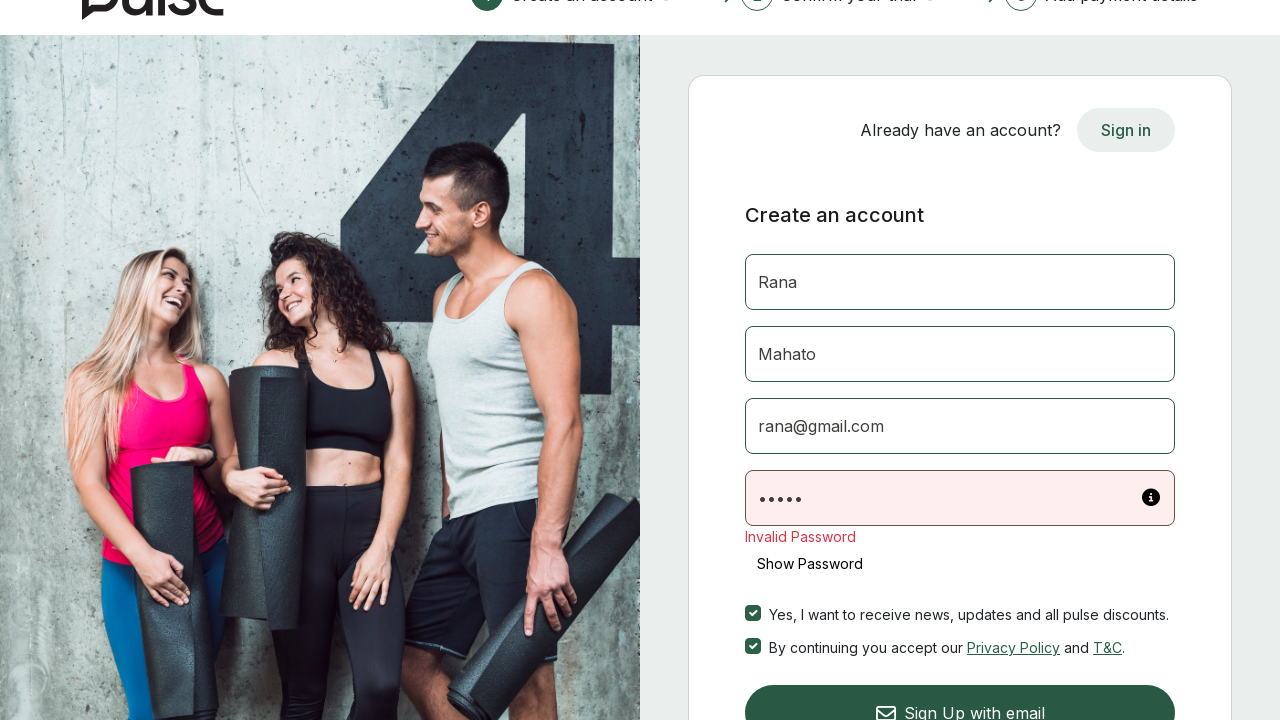

Waited 1 second for validation response
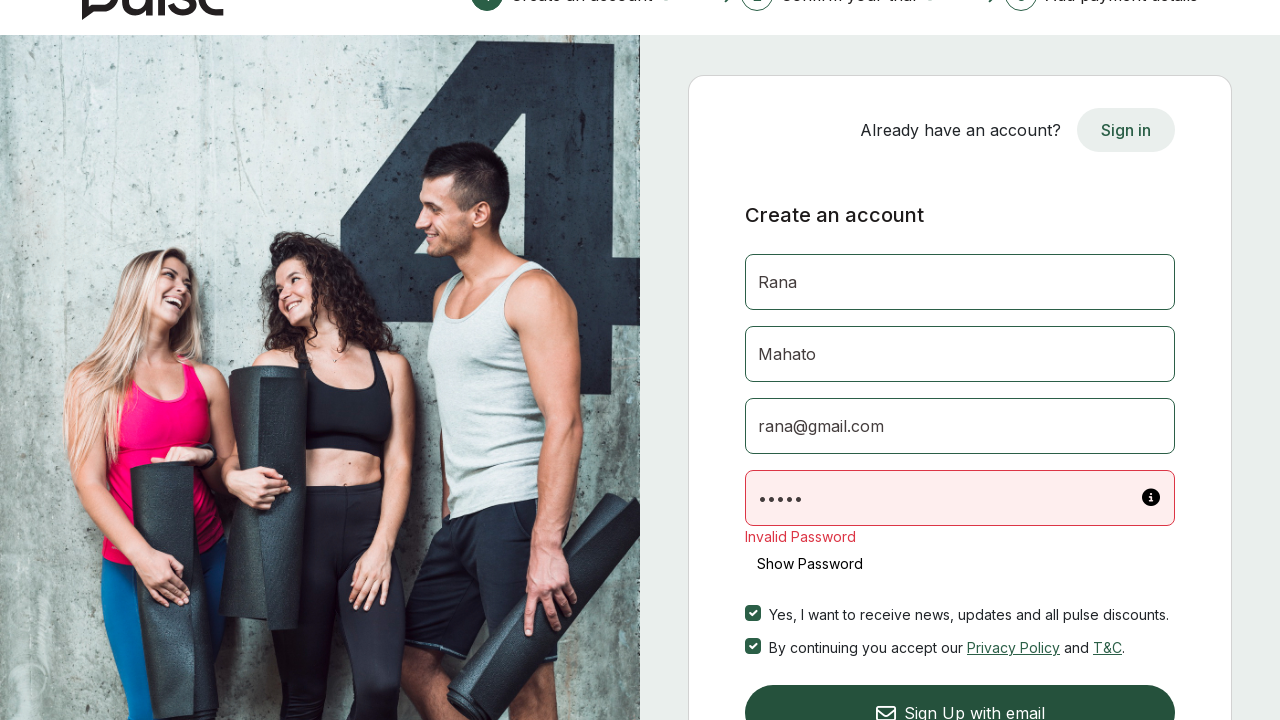

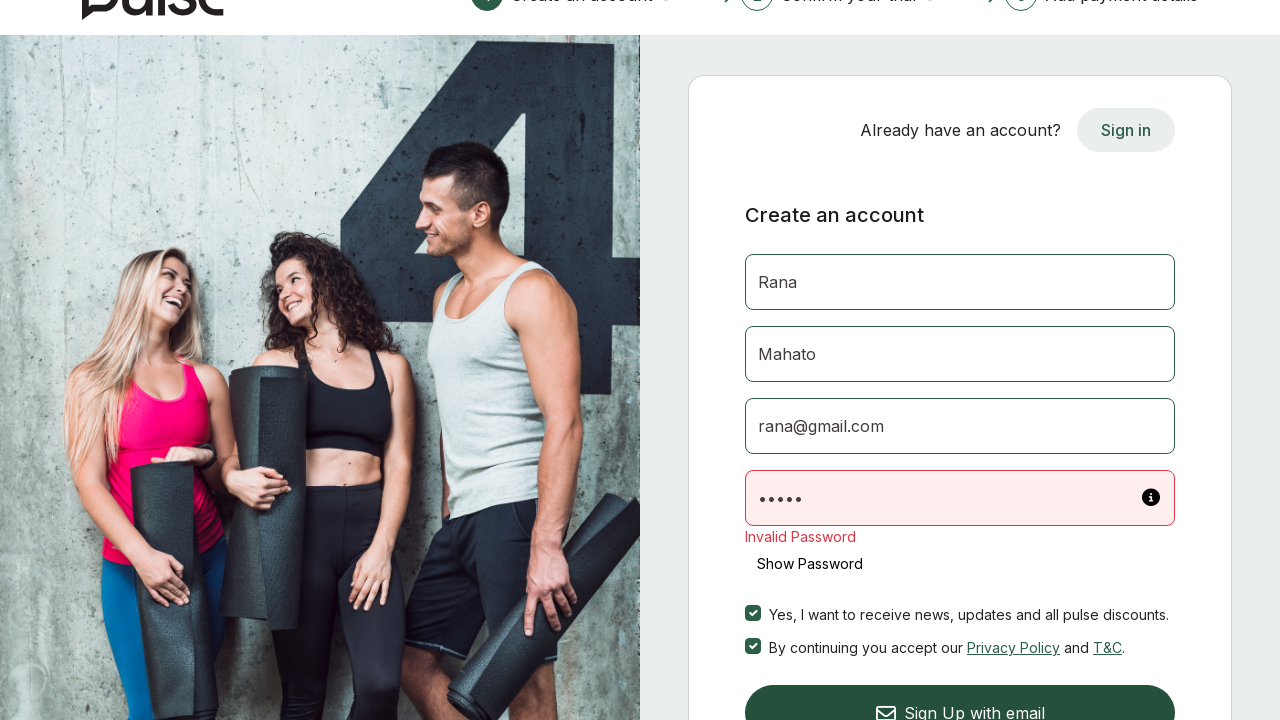